Tests dropdown functionality on a practice automation site by locating a country dropdown element and selecting options from it

Starting URL: https://testautomationpractice.blogspot.com/

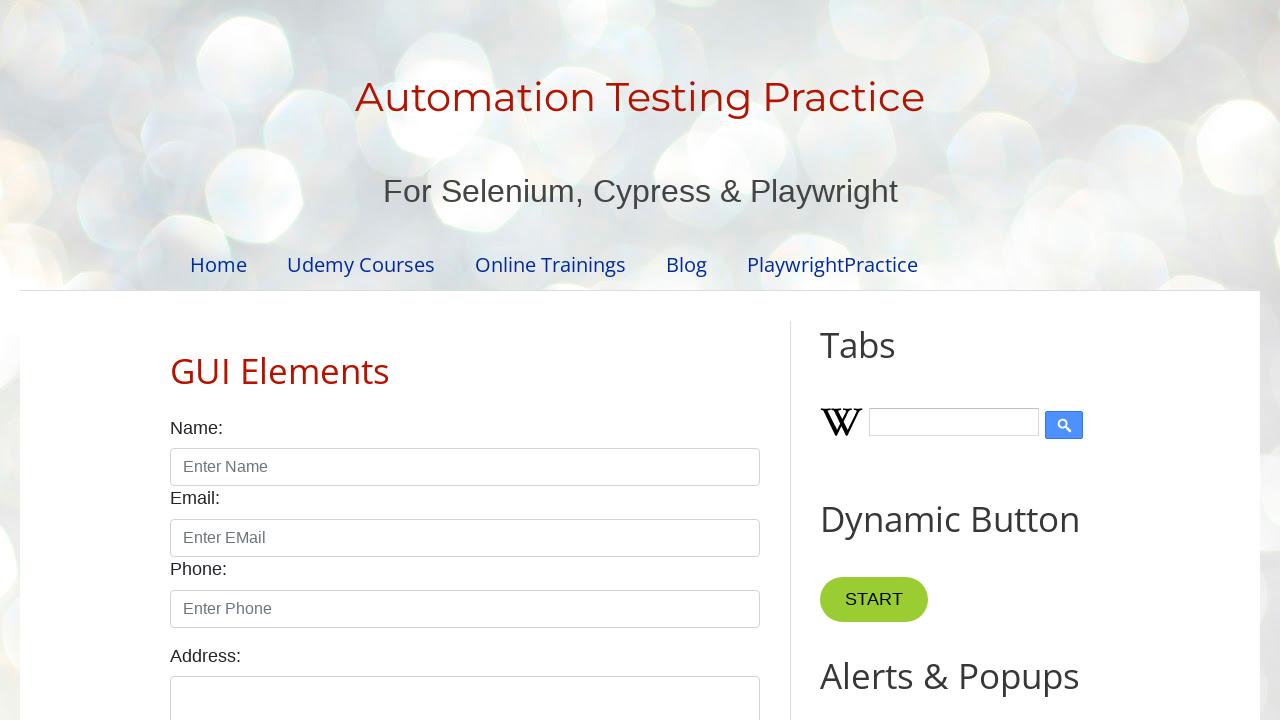

Set viewport size to 1920x1080
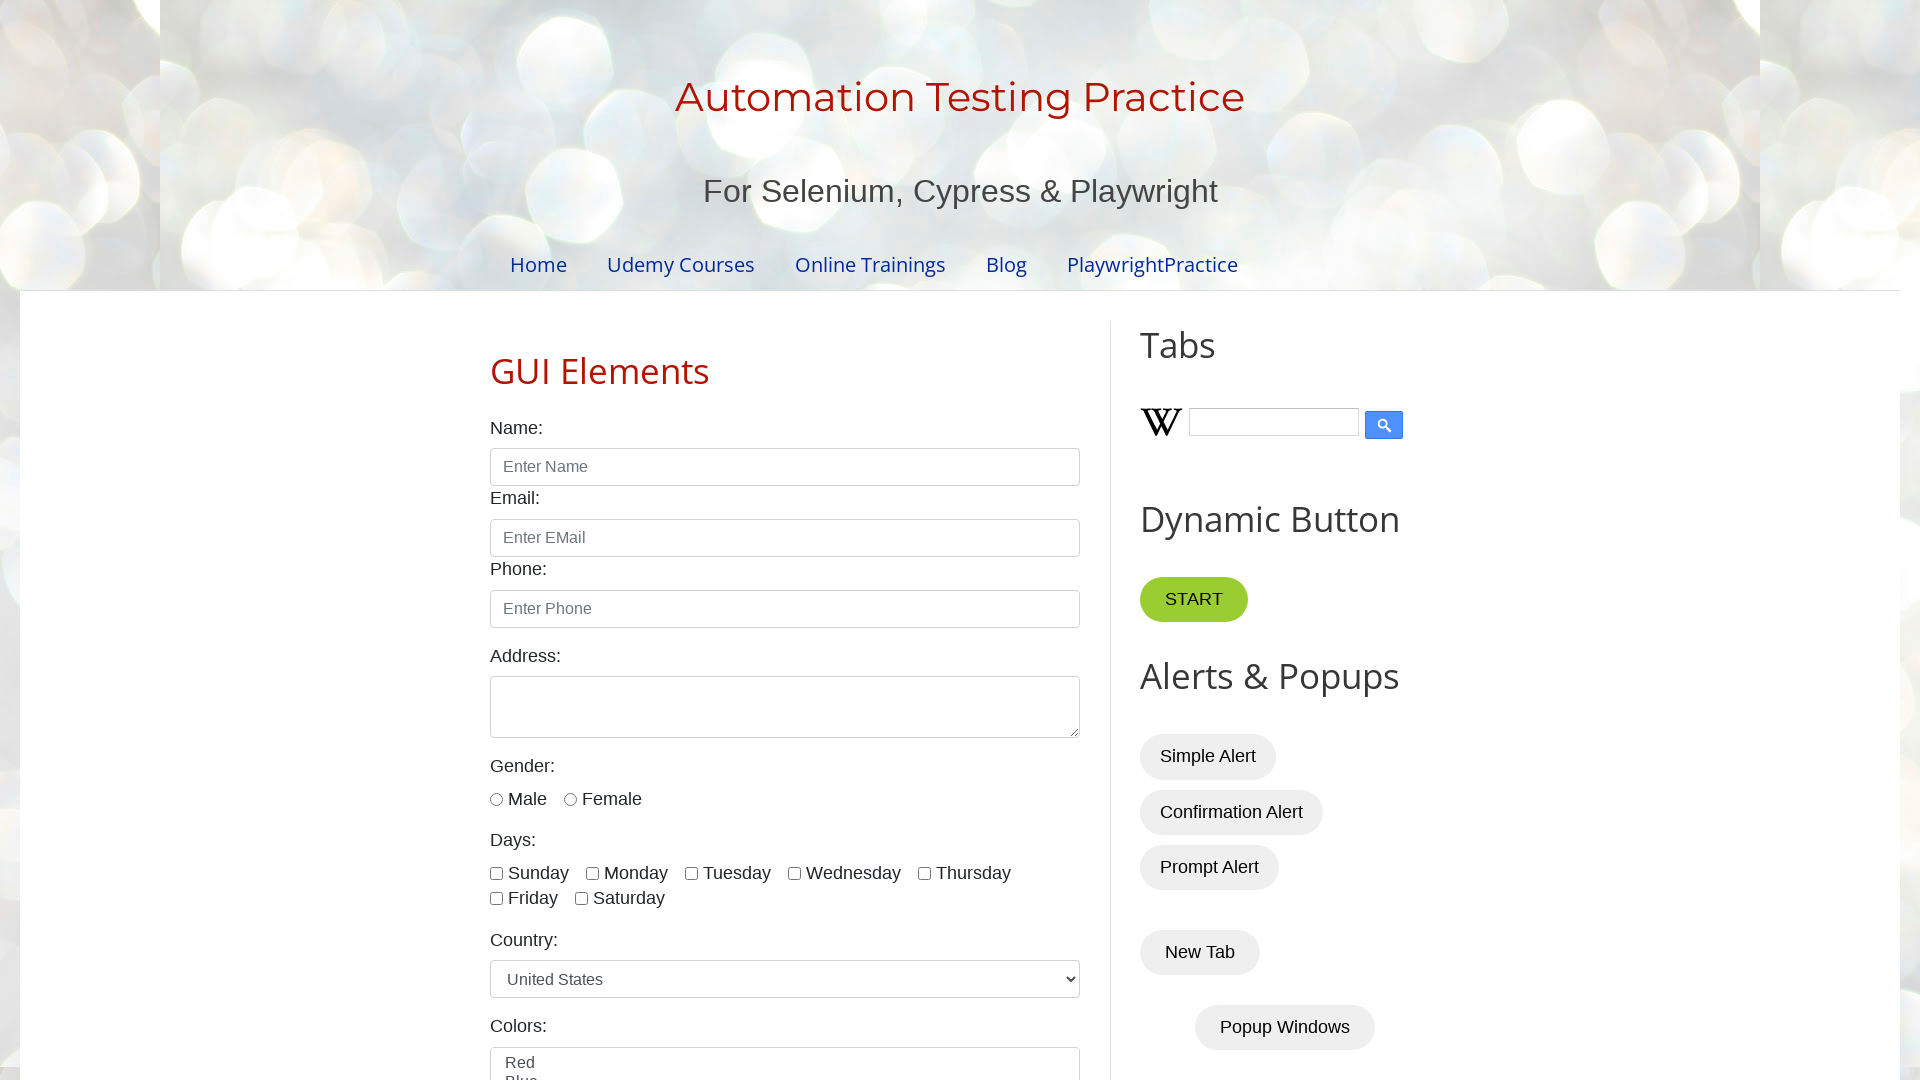

Country dropdown element loaded and visible
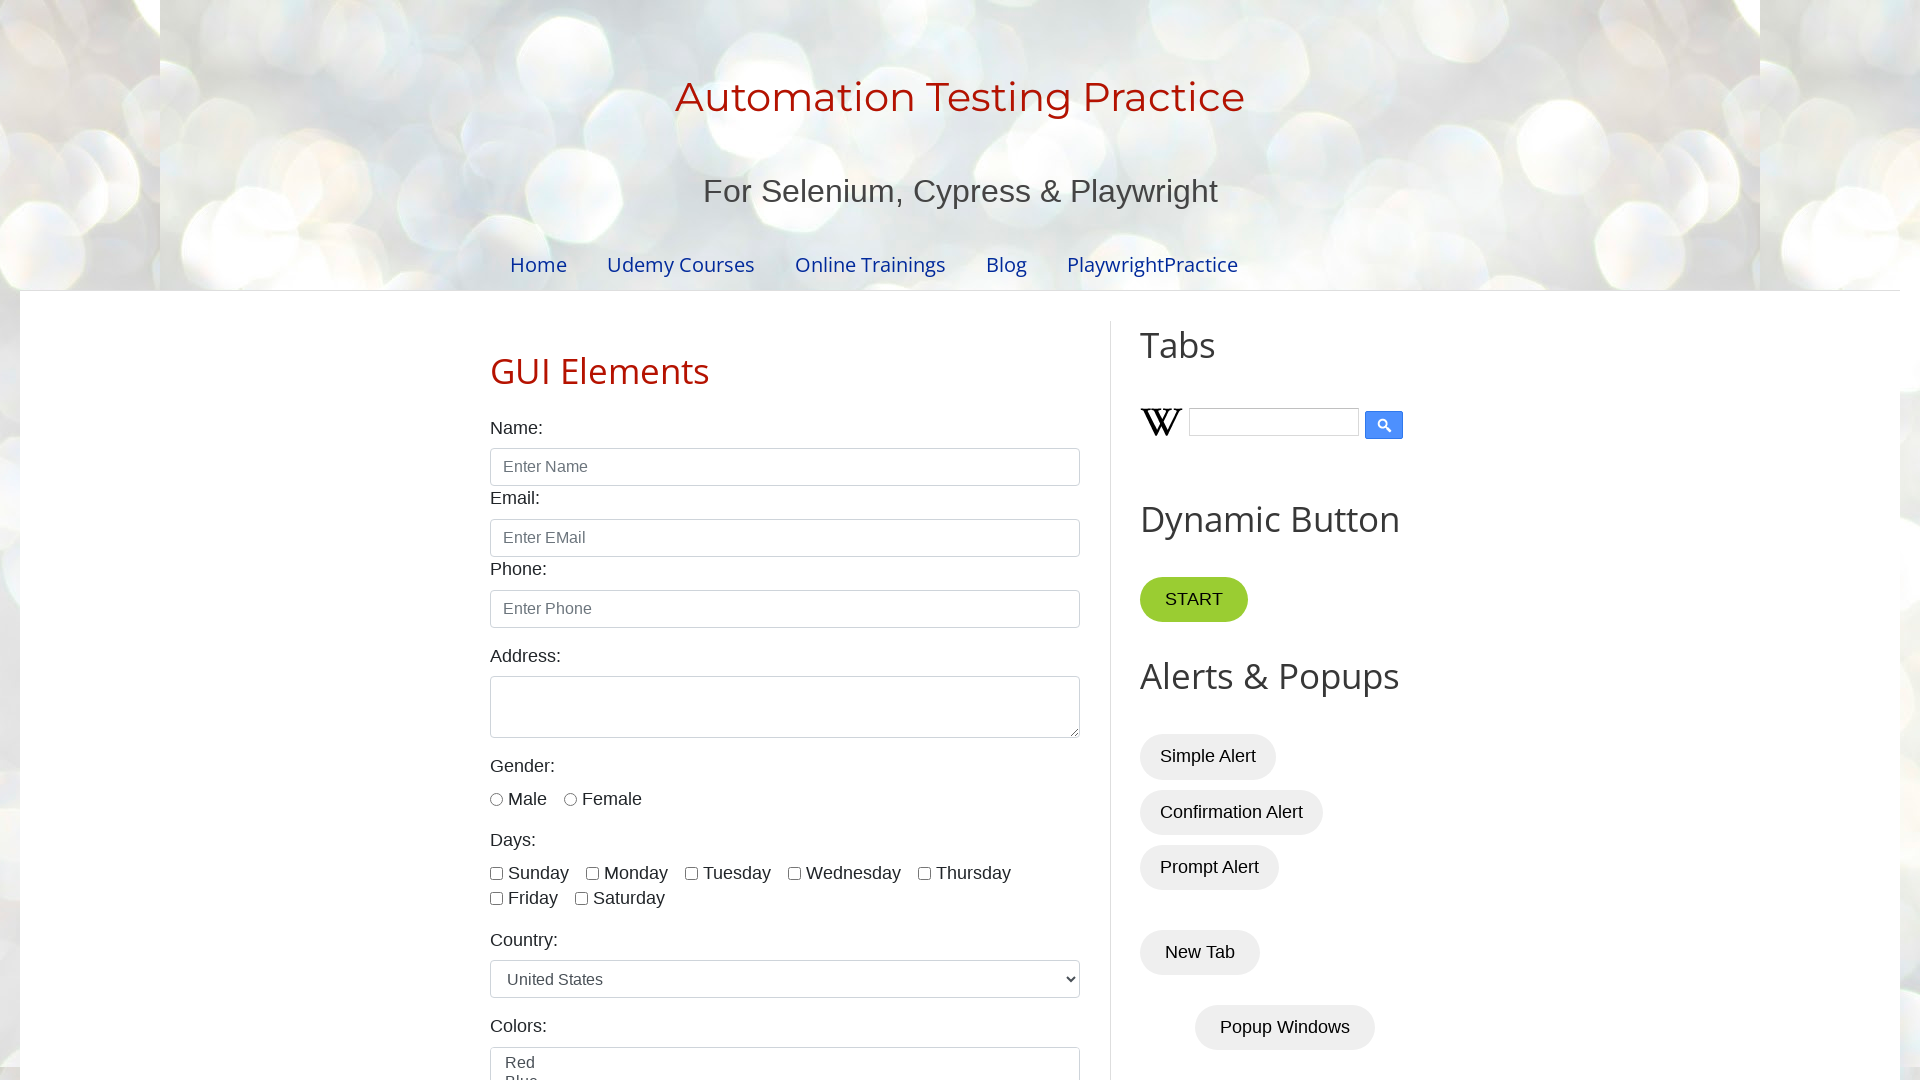

Selected 'Germany' from country dropdown by visible text on select#country
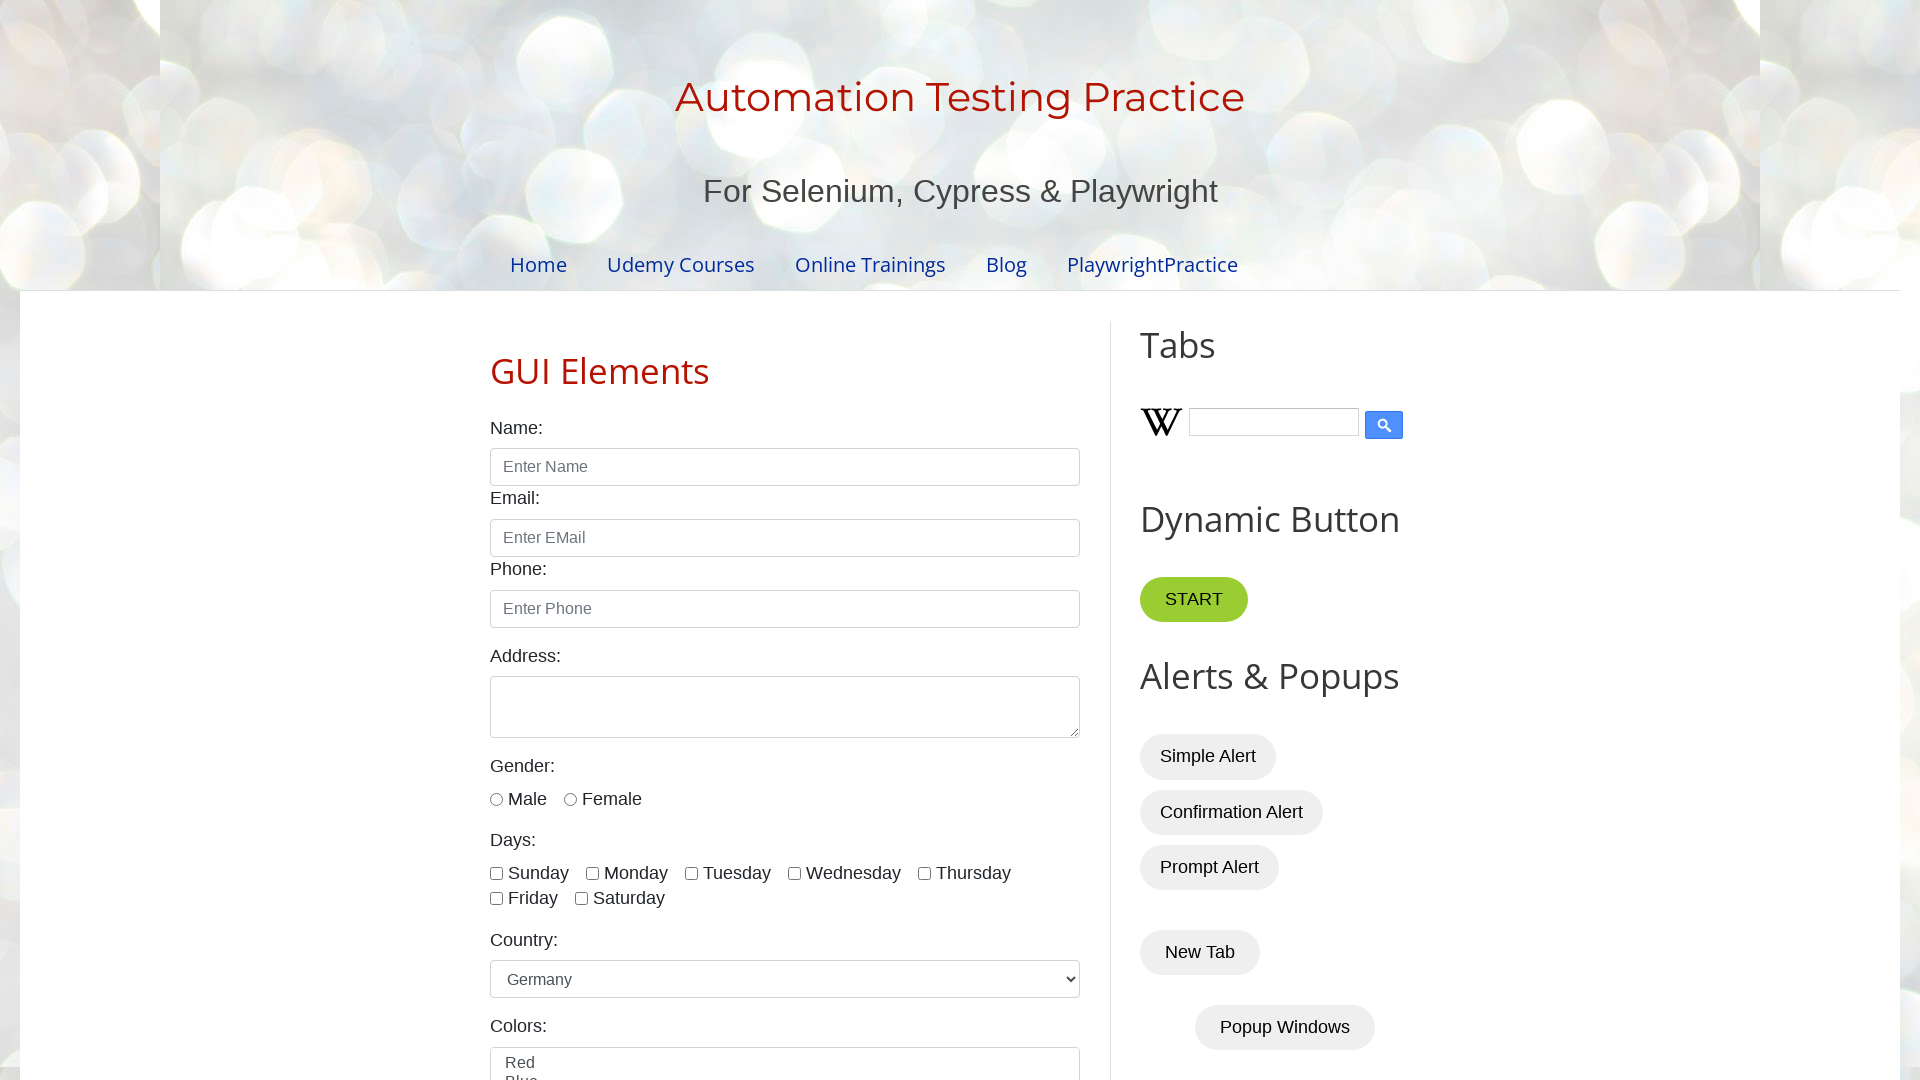

Selected 'japan' from country dropdown by value on select#country
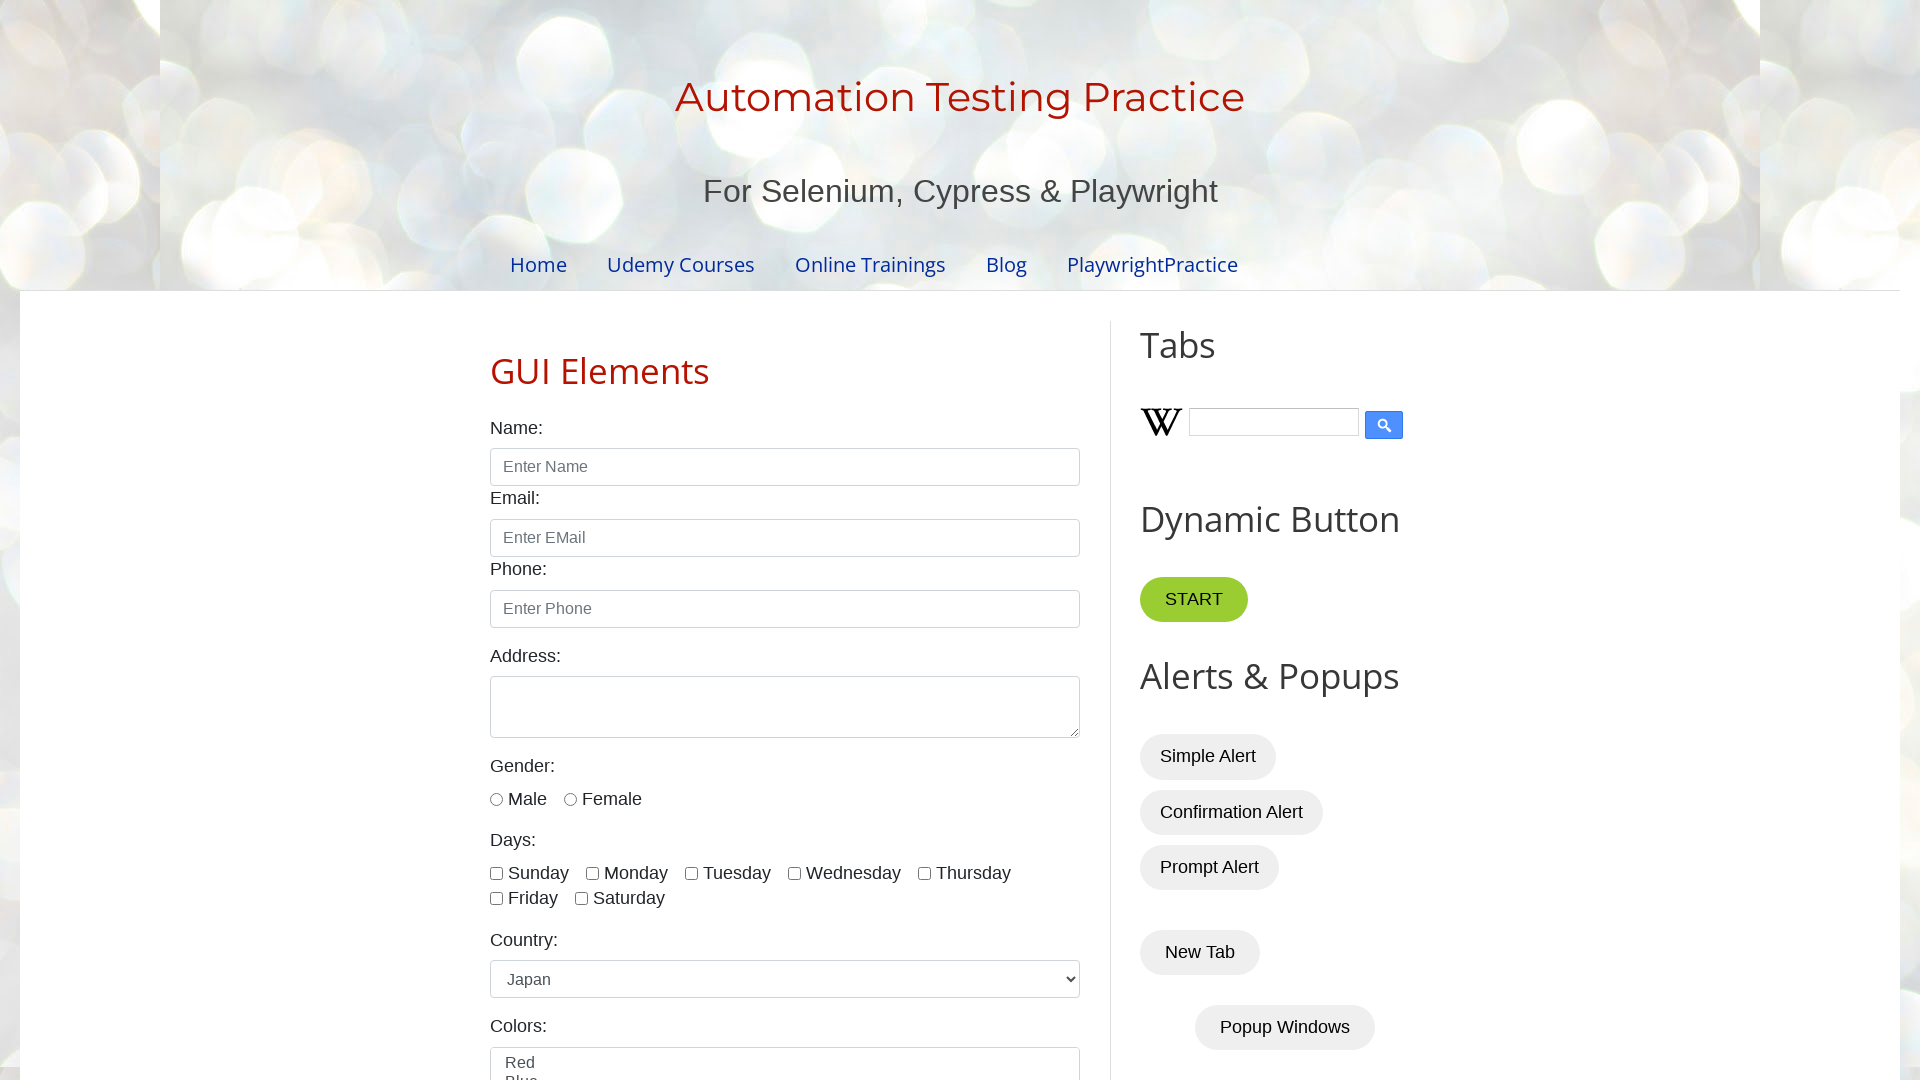

Selected 3rd option (index 2) from country dropdown on select#country
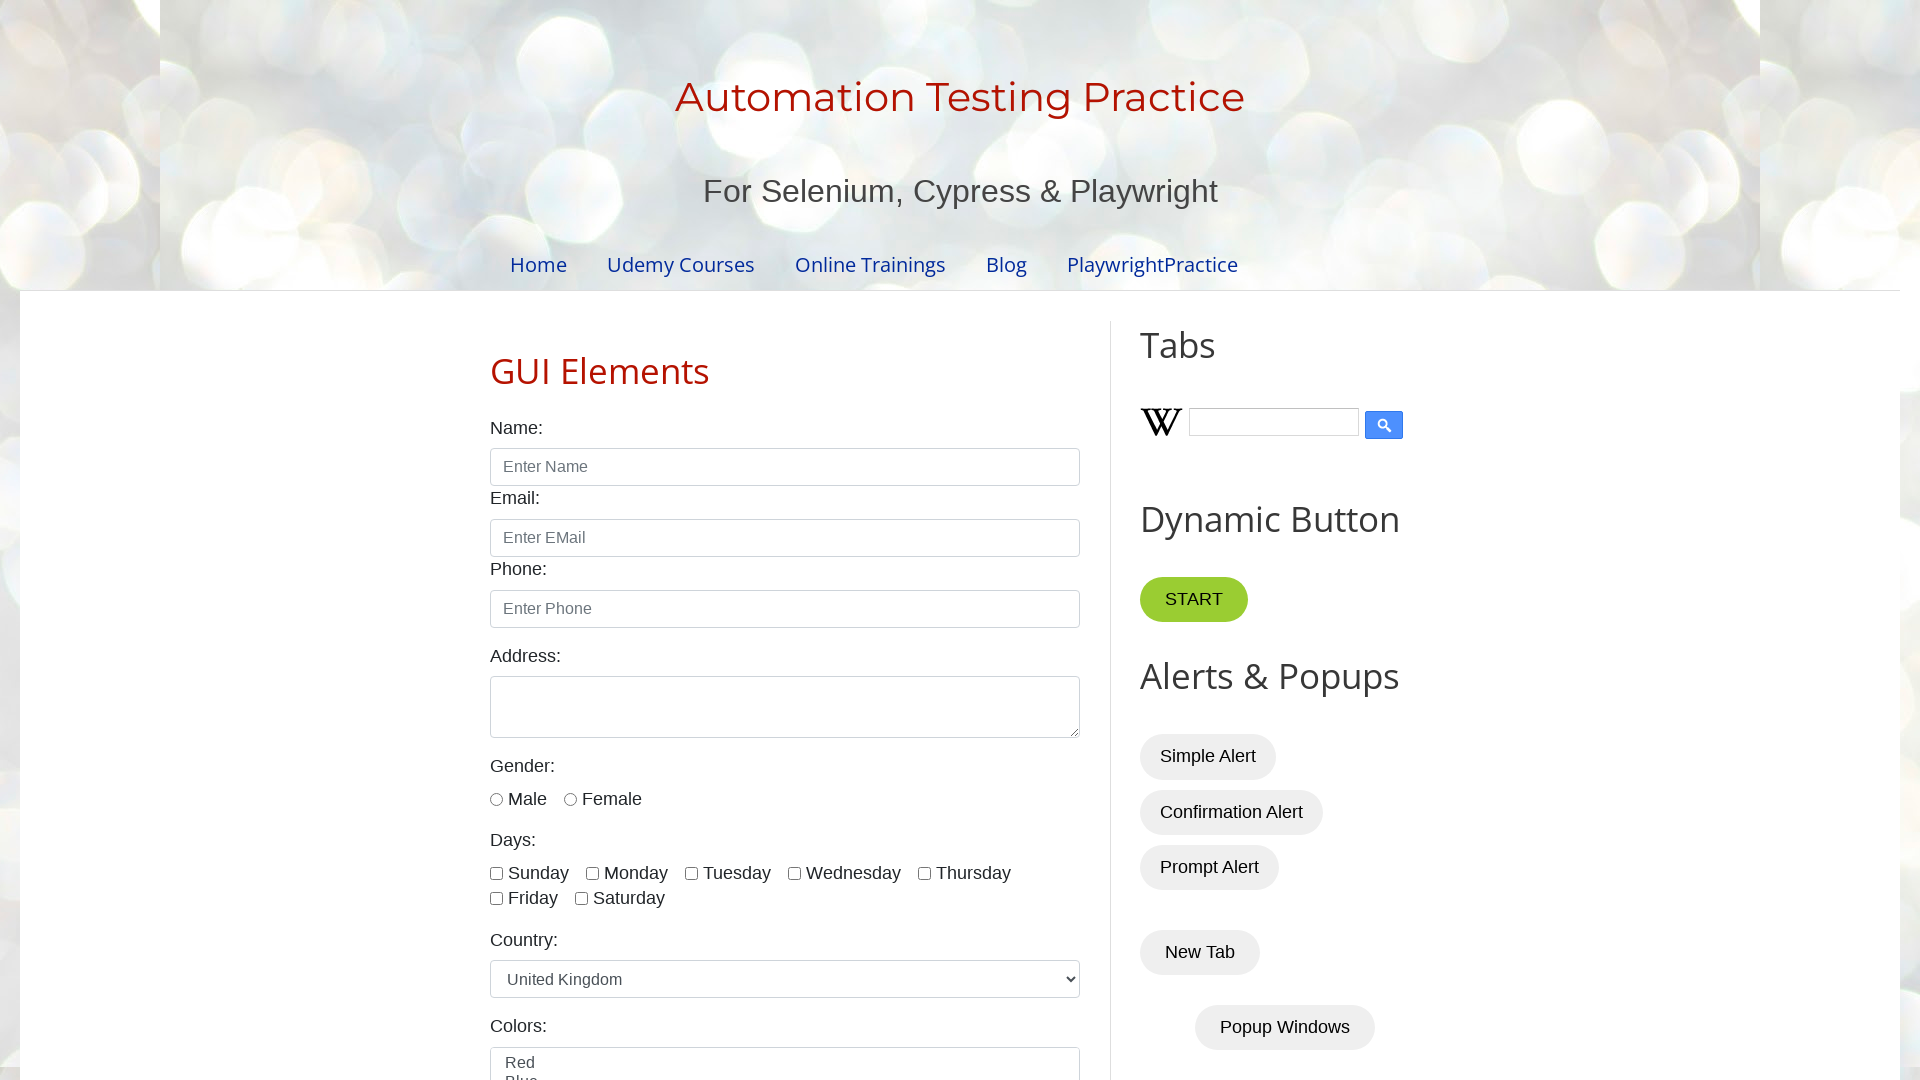

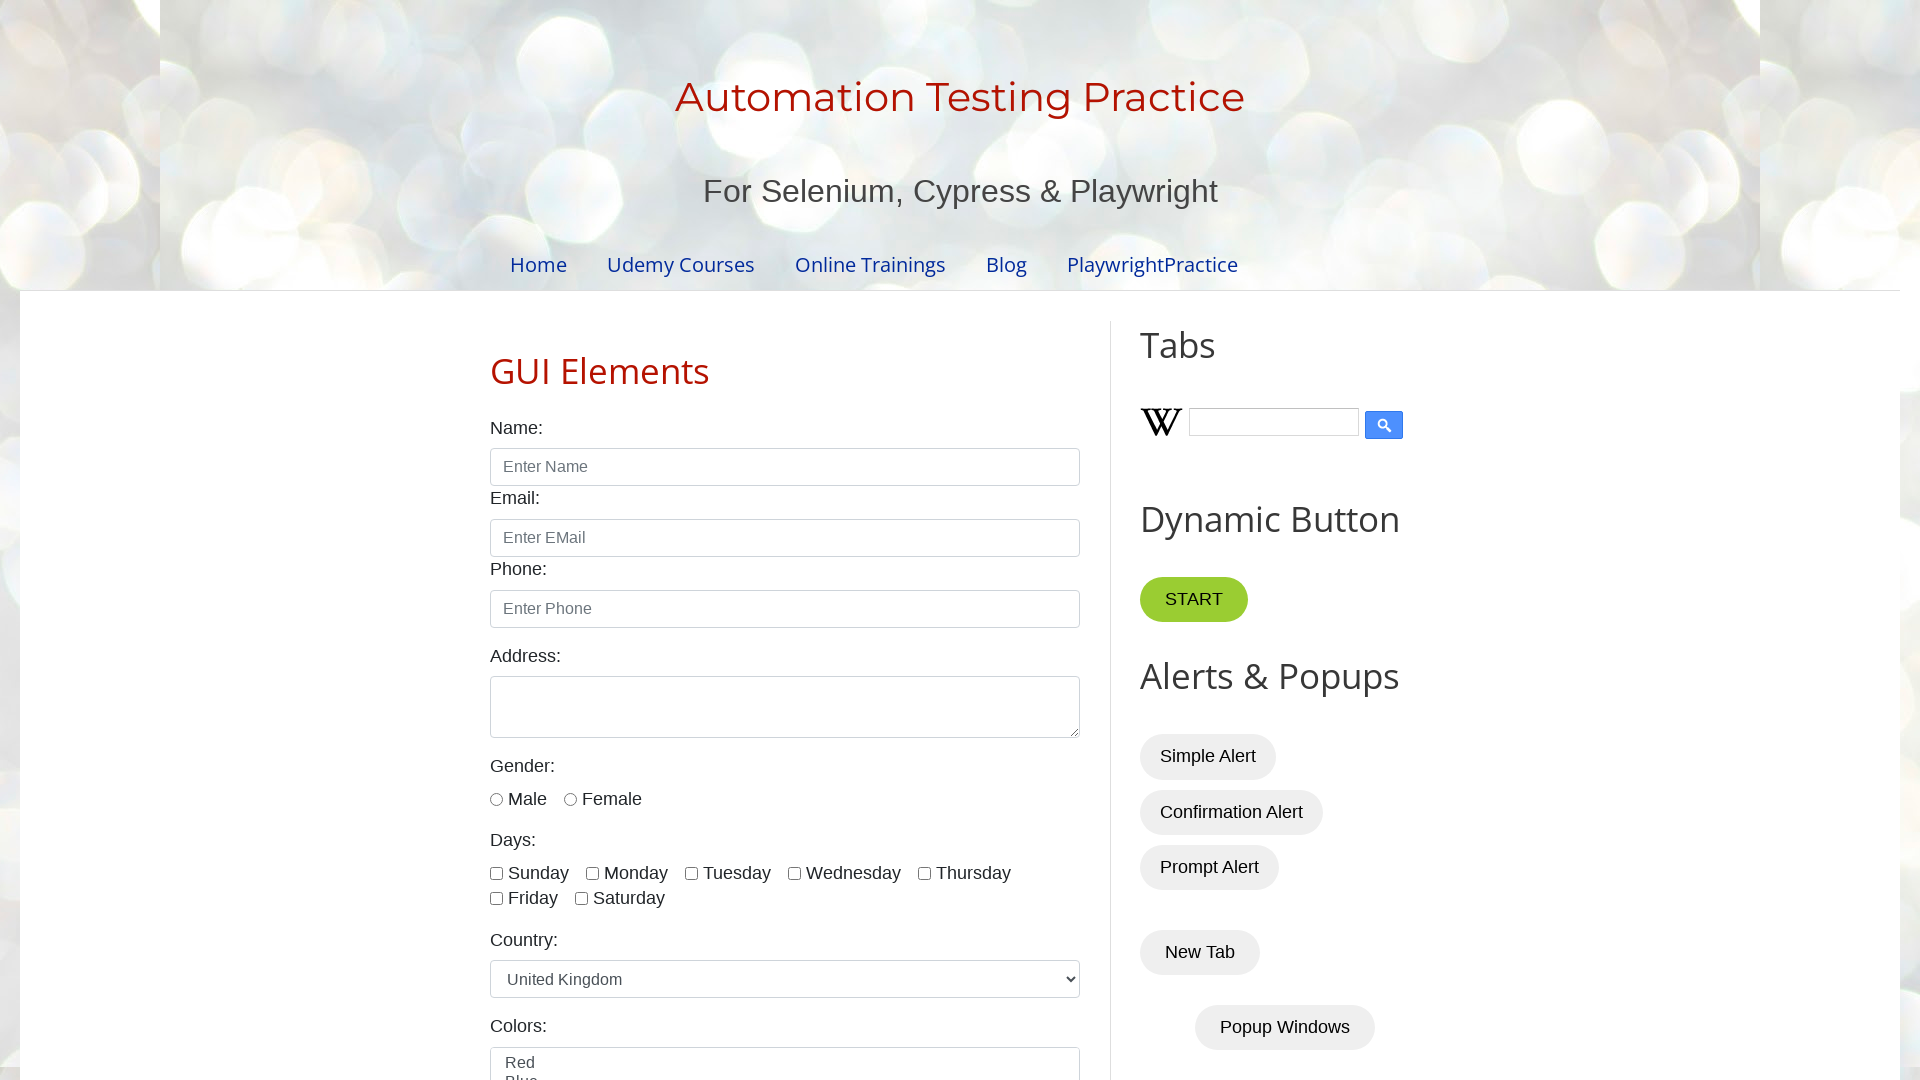